Tests keyboard input events by sending a key press and then performing CTRL+A and CTRL+C keyboard shortcuts to select all and copy content.

Starting URL: https://v1.training-support.net/selenium/input-events

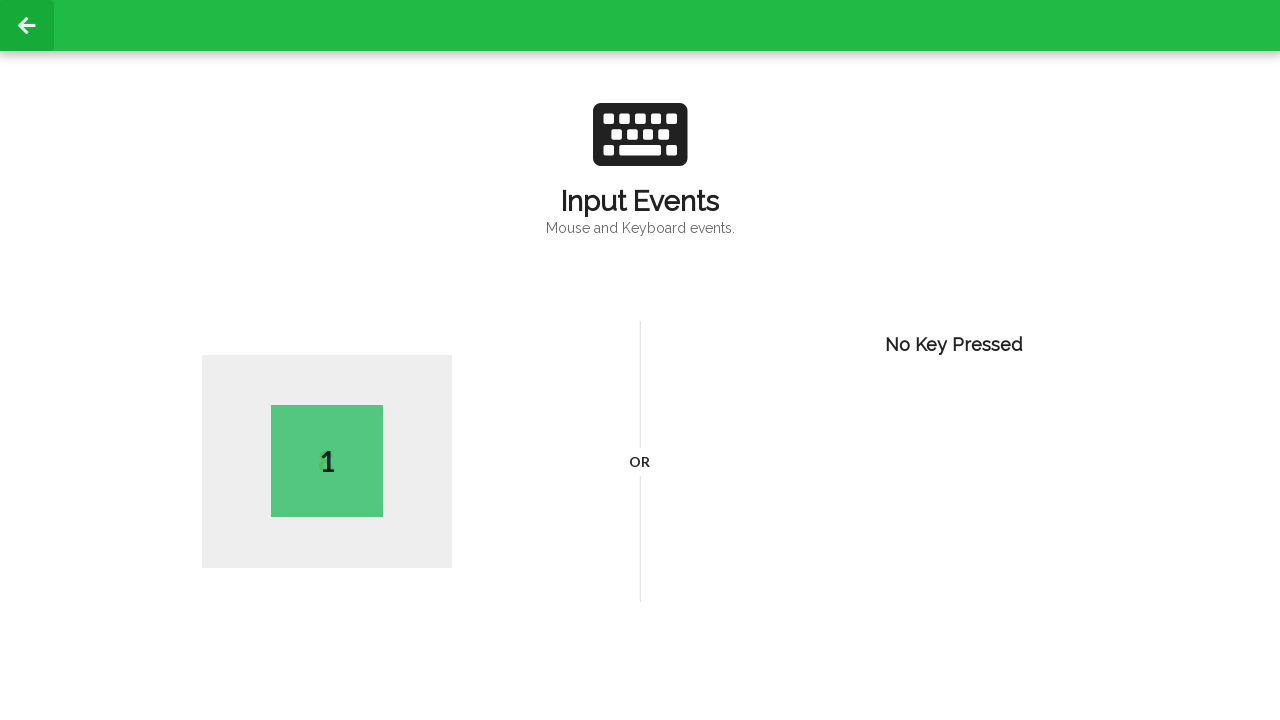

Pressed key 'L' on the keyboard
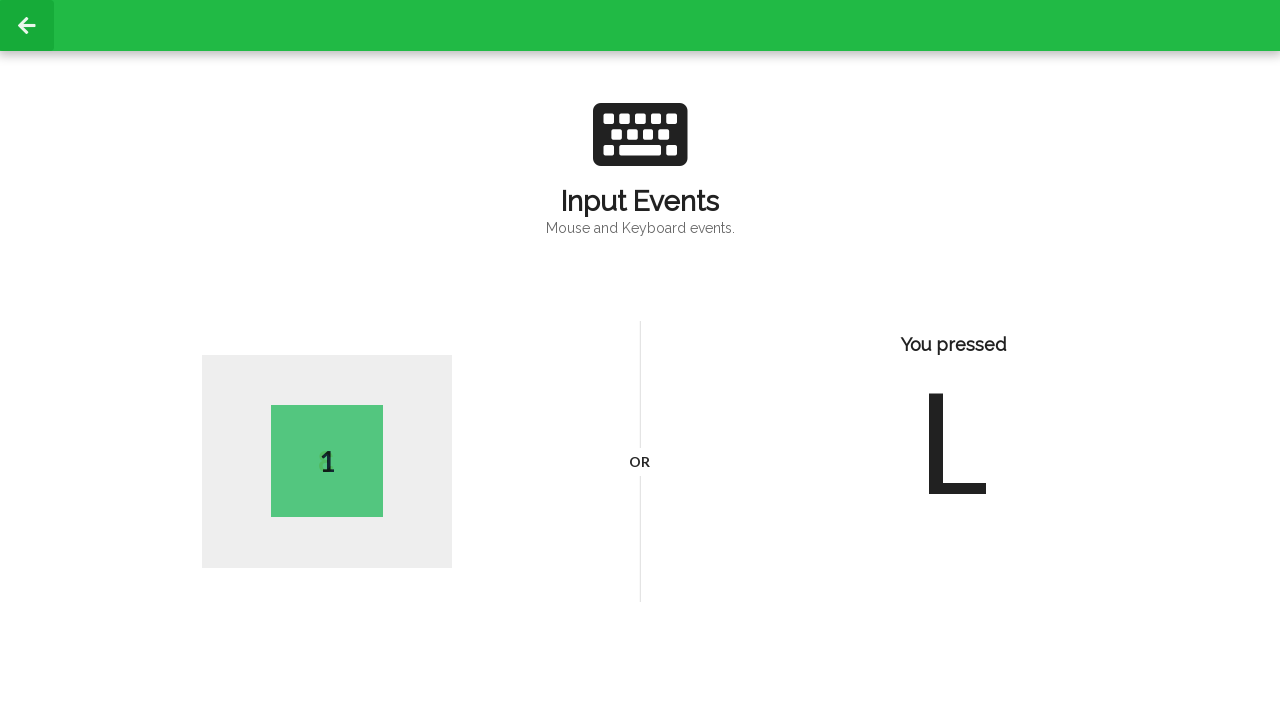

Pressed CTRL+A to select all content
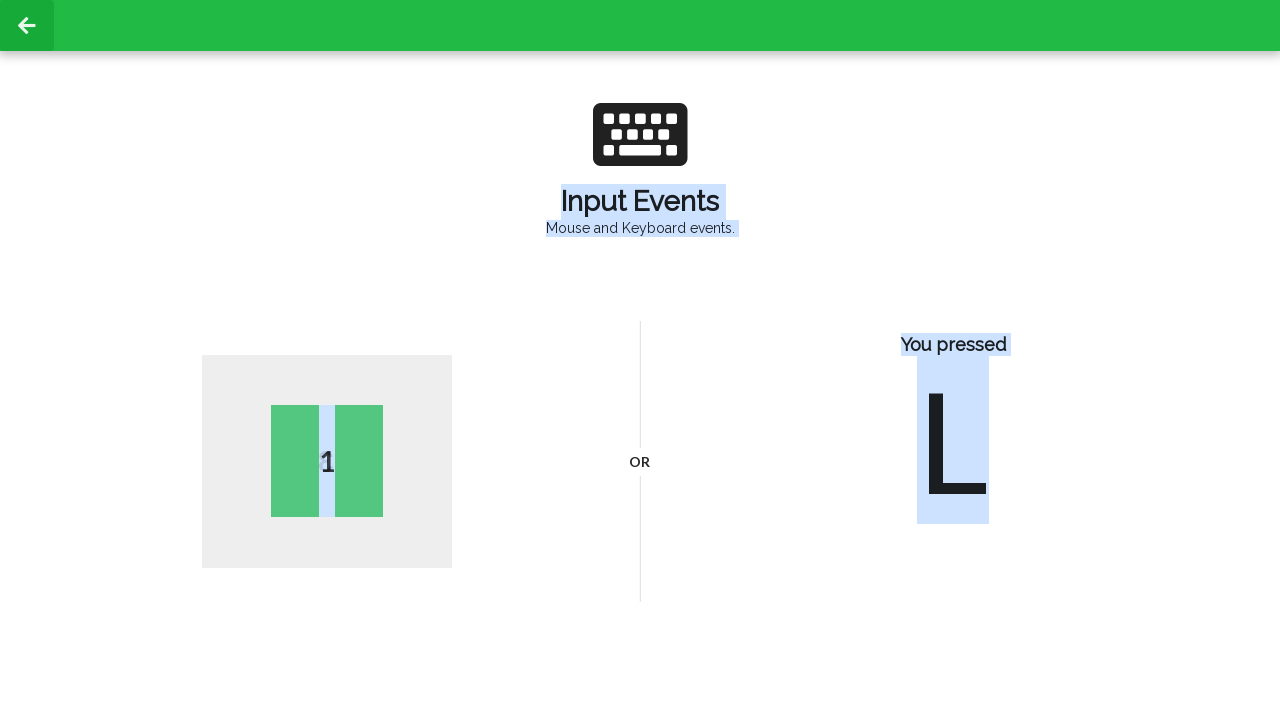

Pressed CTRL+C to copy selected content
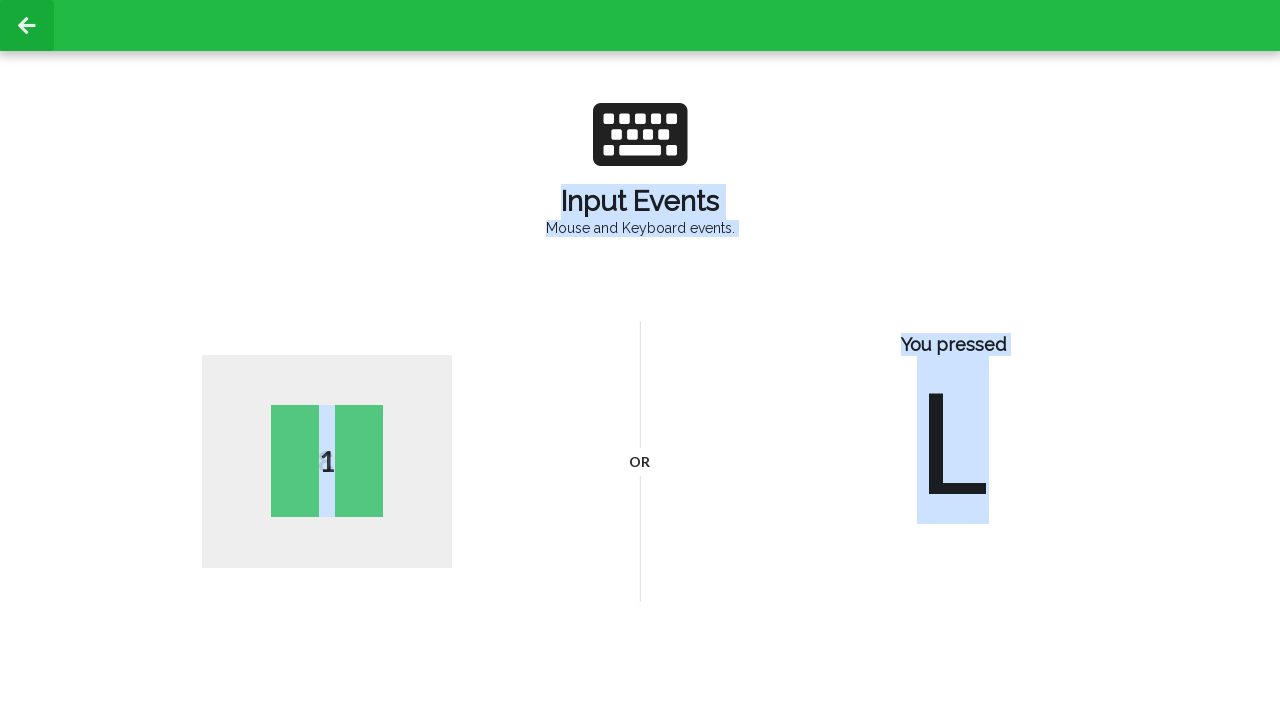

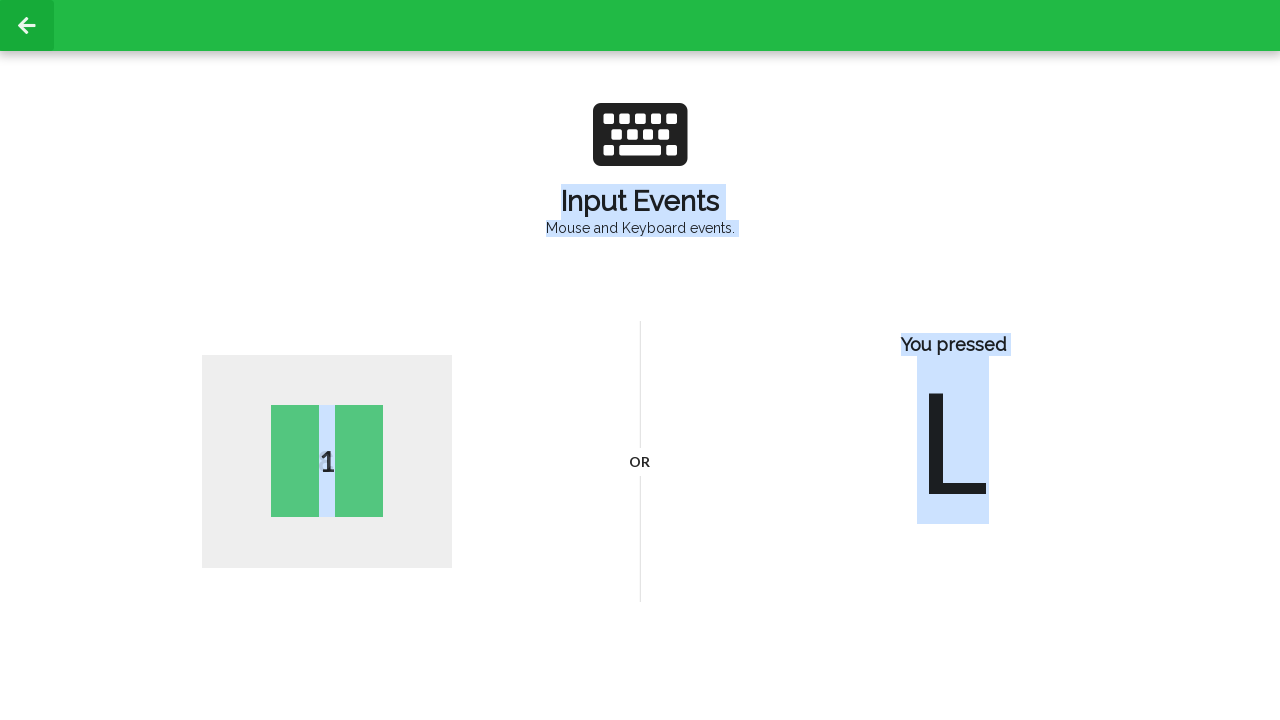